Navigates to Demoblaze store, selects a product, adds it to cart, and verifies the product appears in cart

Starting URL: https://www.demoblaze.com/

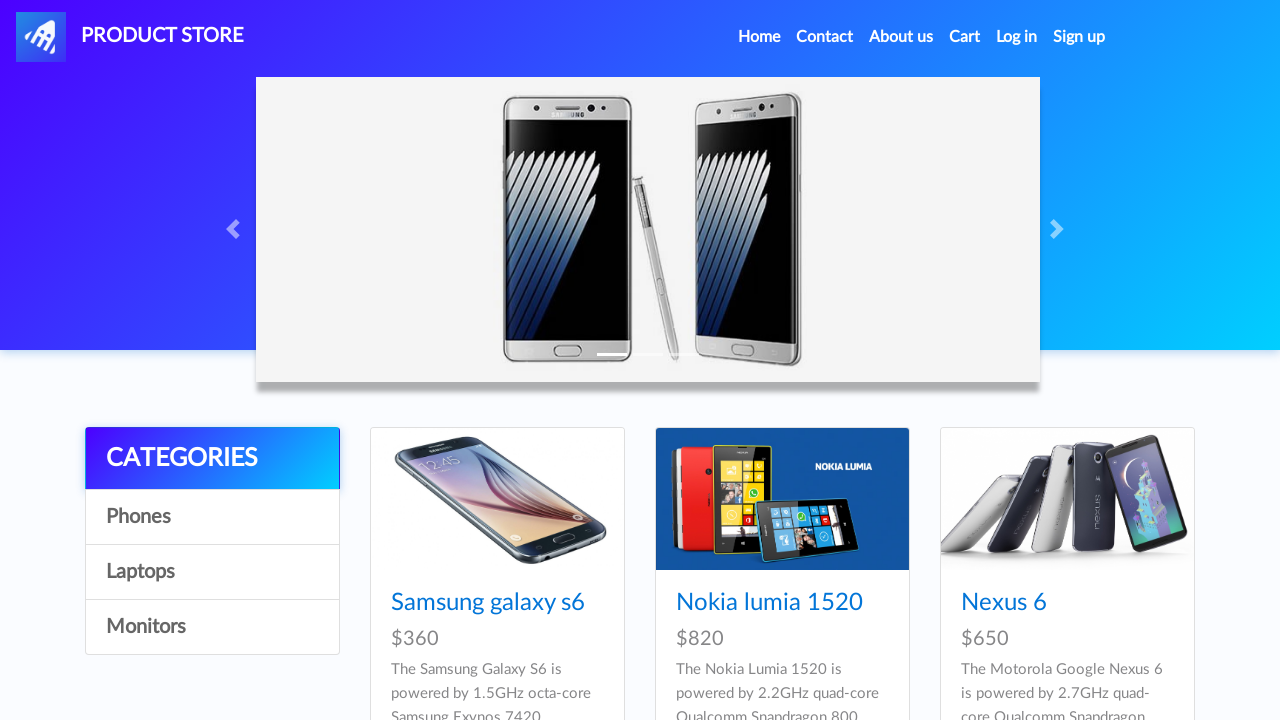

Waited for products to load on Demoblaze store
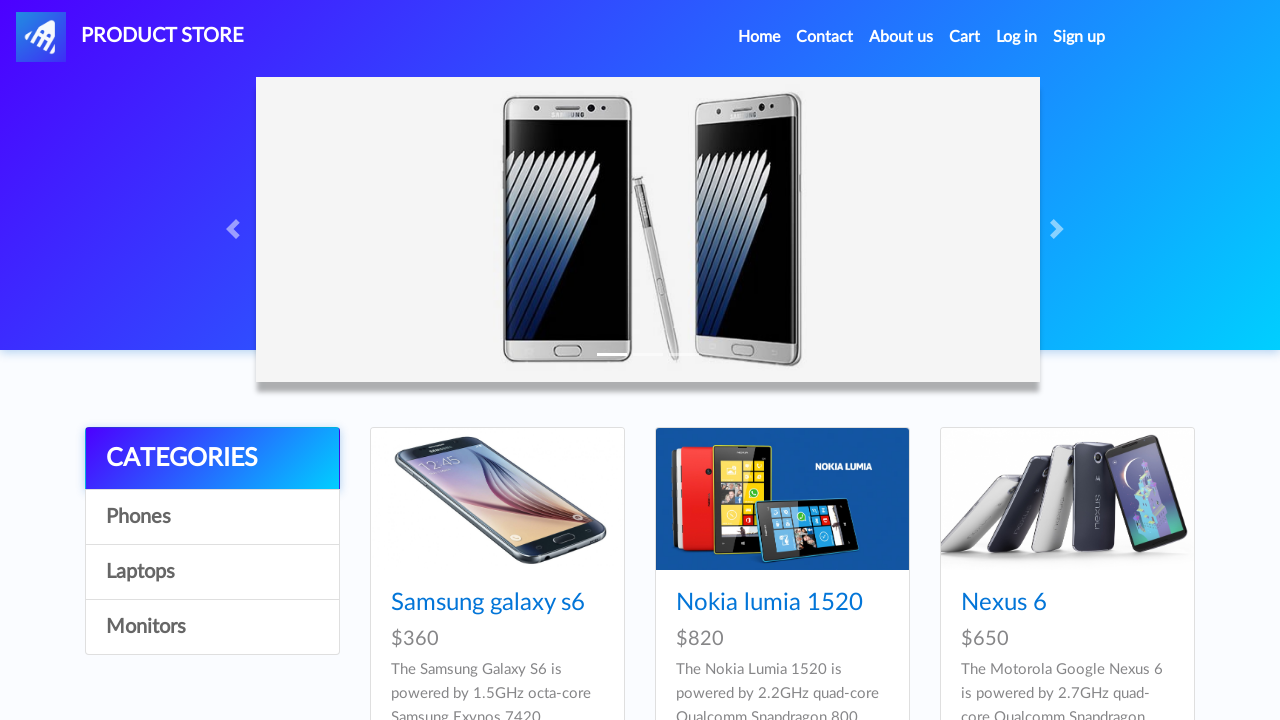

Found and clicked on product 'Iphone 6 32gb' at (752, 361) on .hrefch >> nth=4
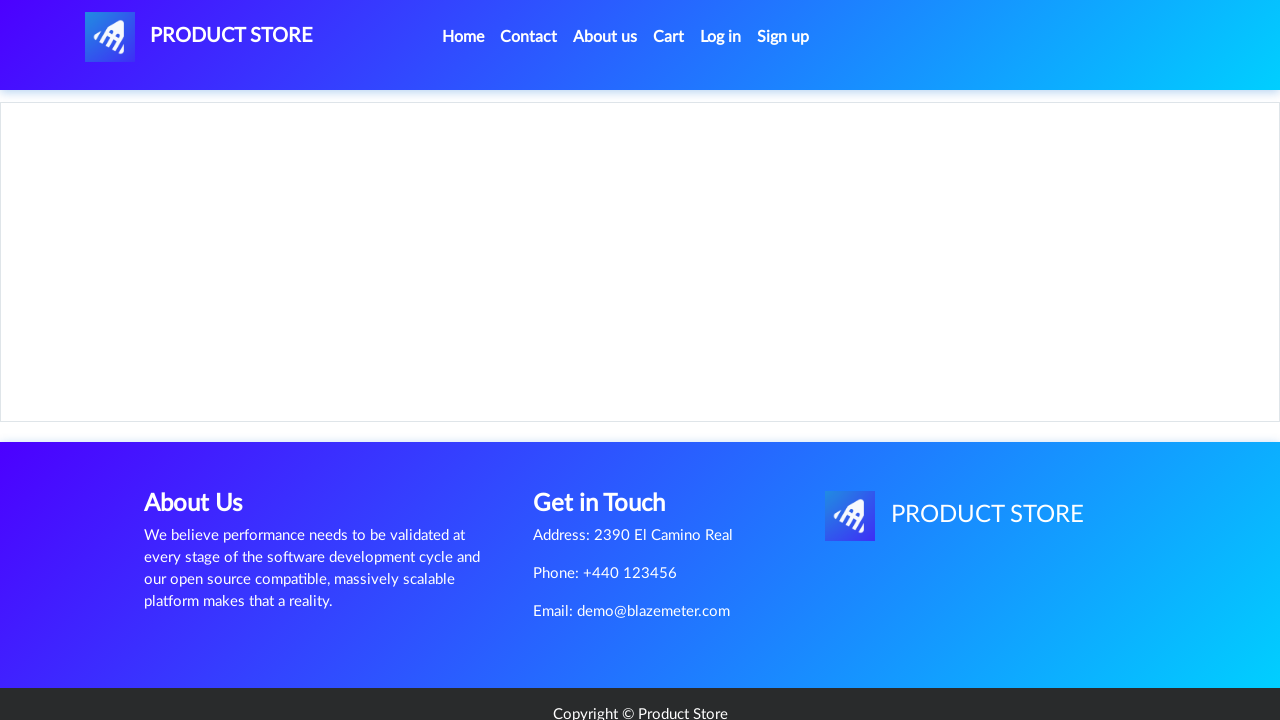

Product page loaded with Add to Cart button visible
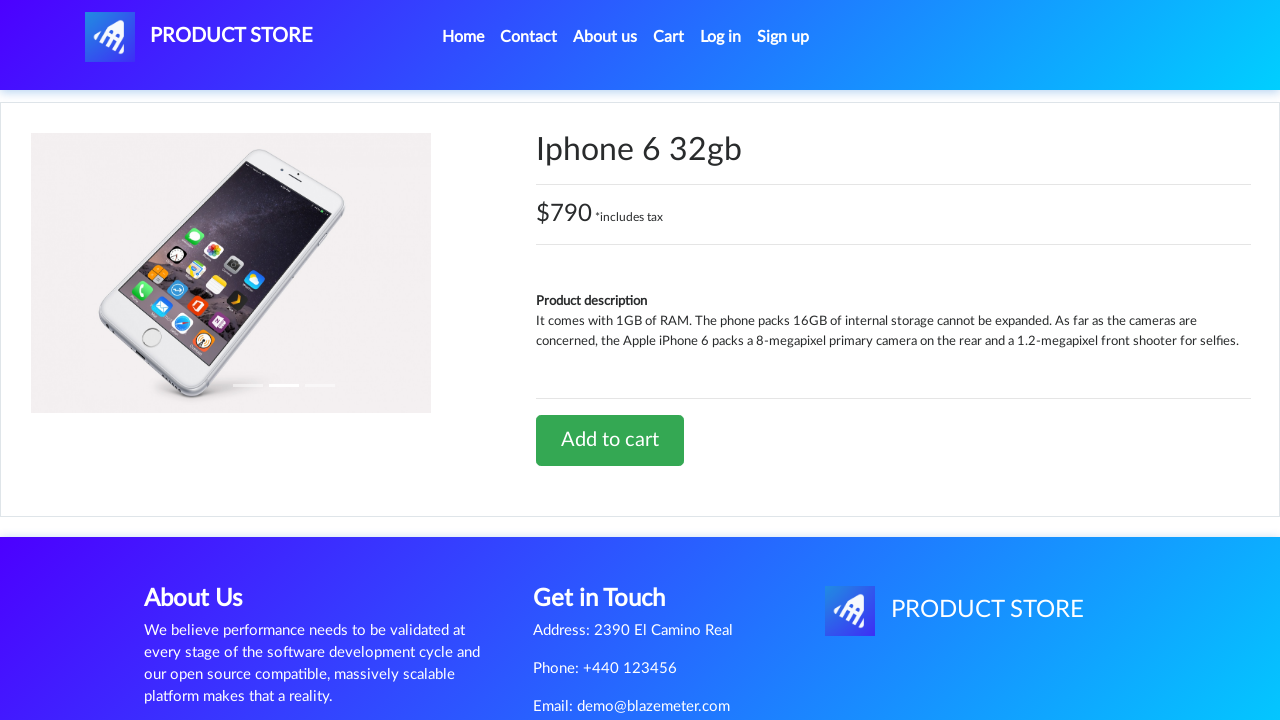

Clicked Add to Cart button at (610, 440) on .btn-success
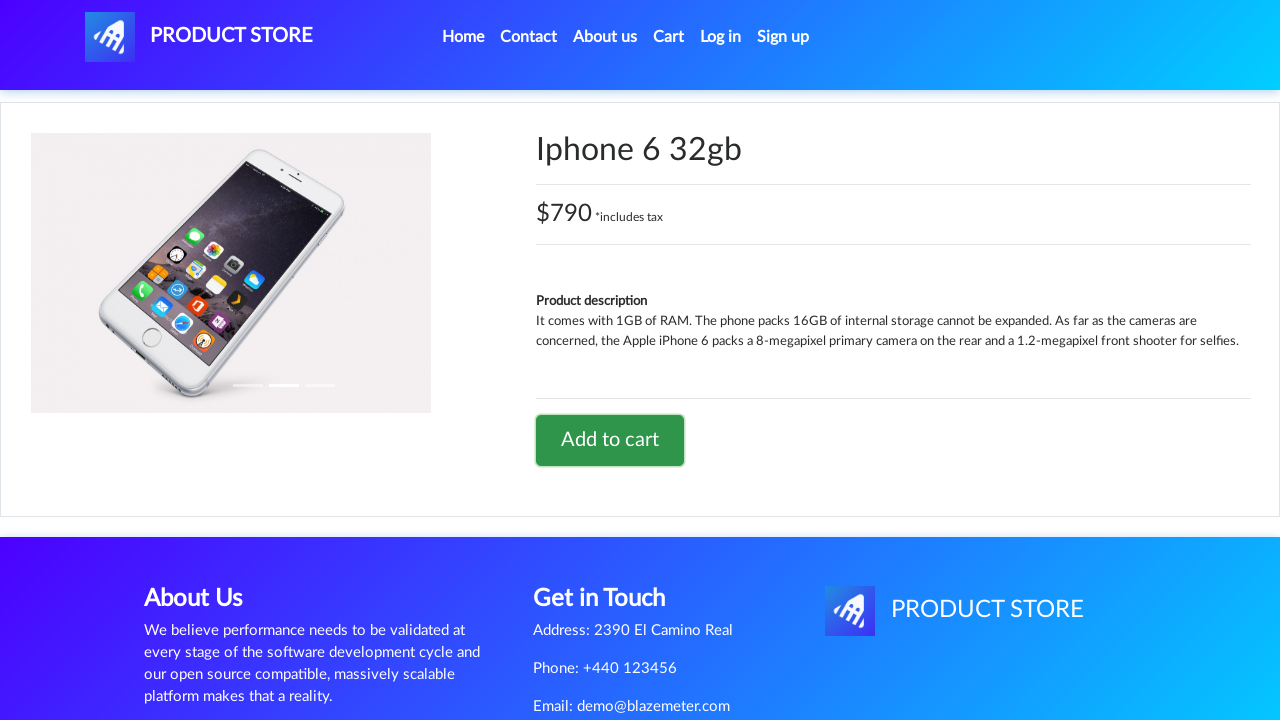

Waited for confirmation dialog to appear
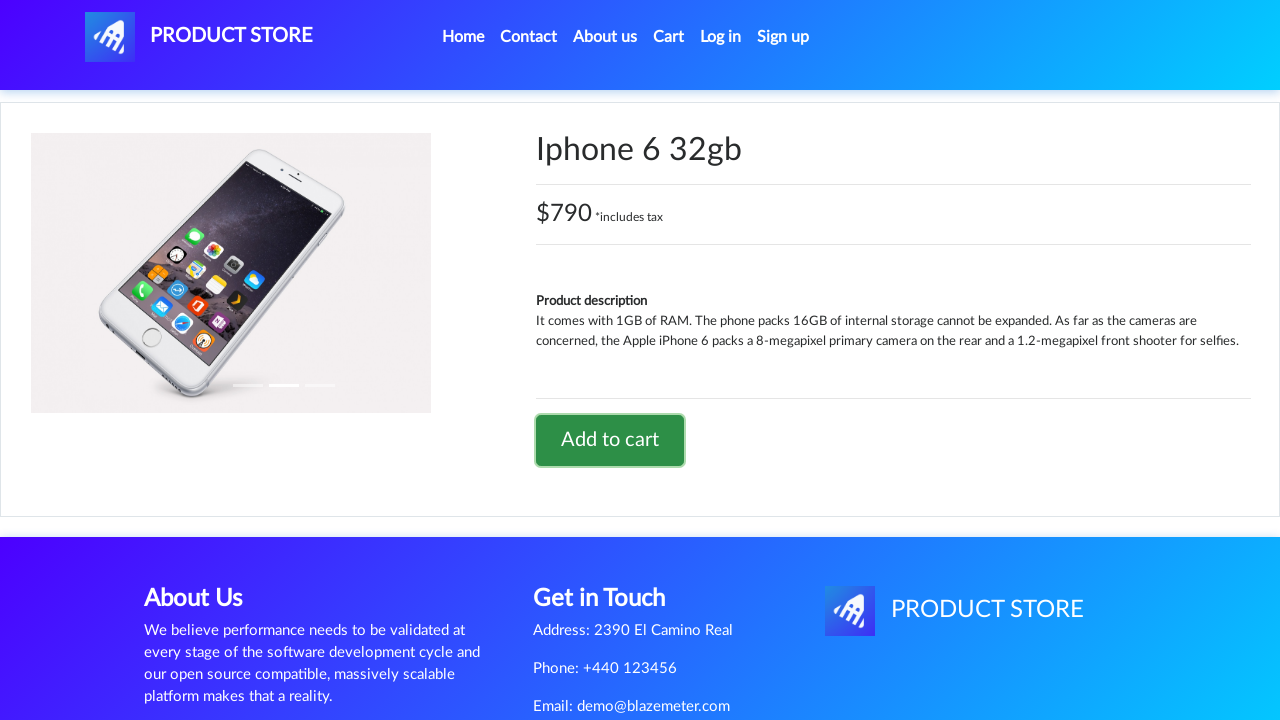

Accepted the confirmation dialog for adding to cart
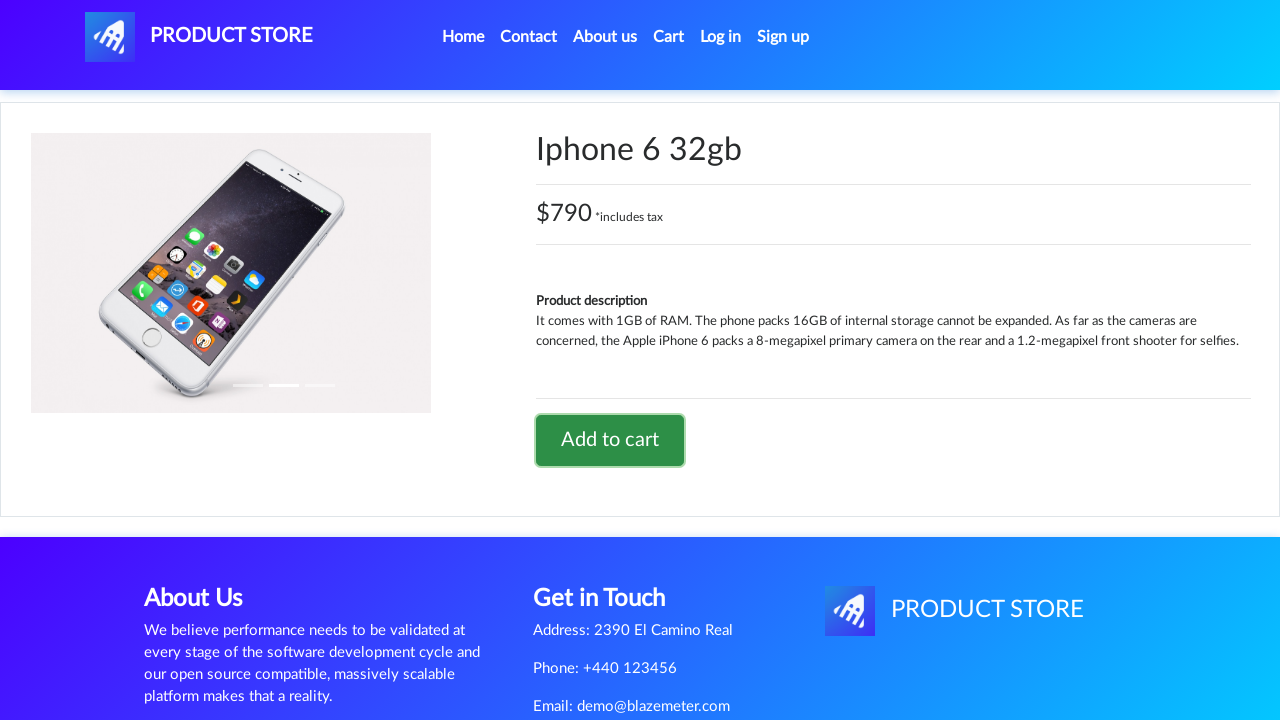

Clicked on Cart link to view shopping cart at (669, 37) on #cartur
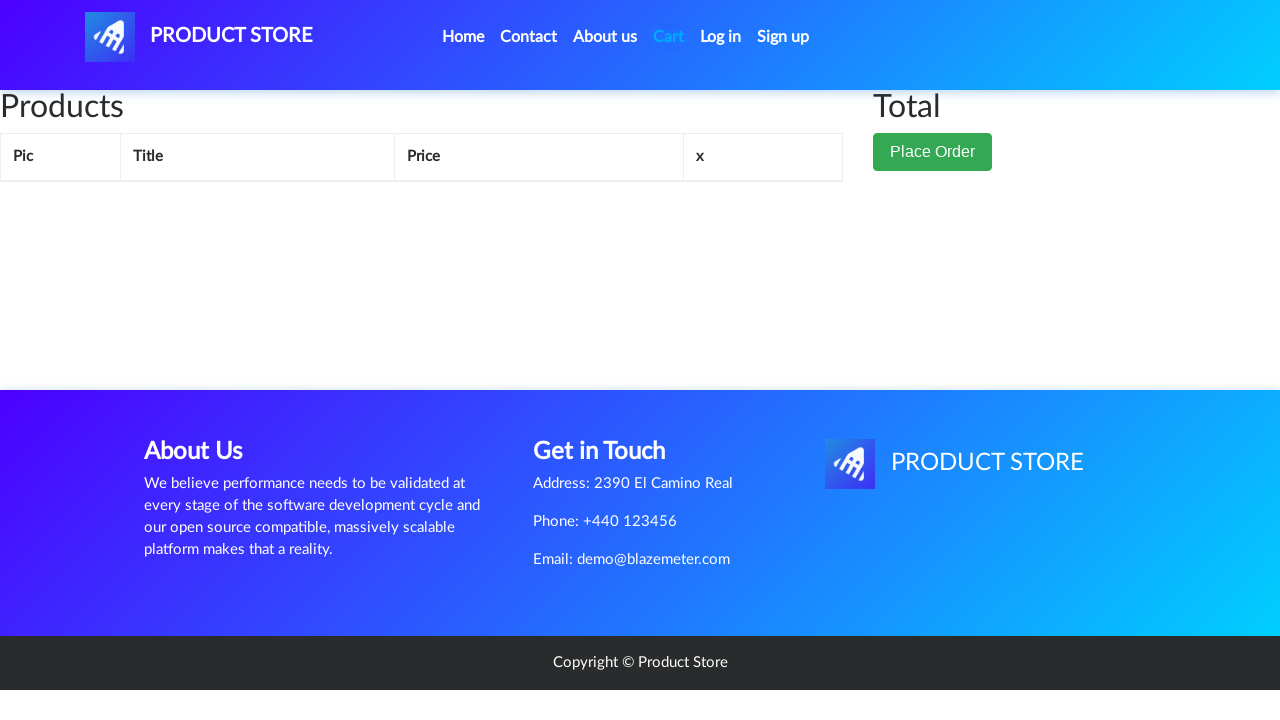

Cart page loaded and product details are visible
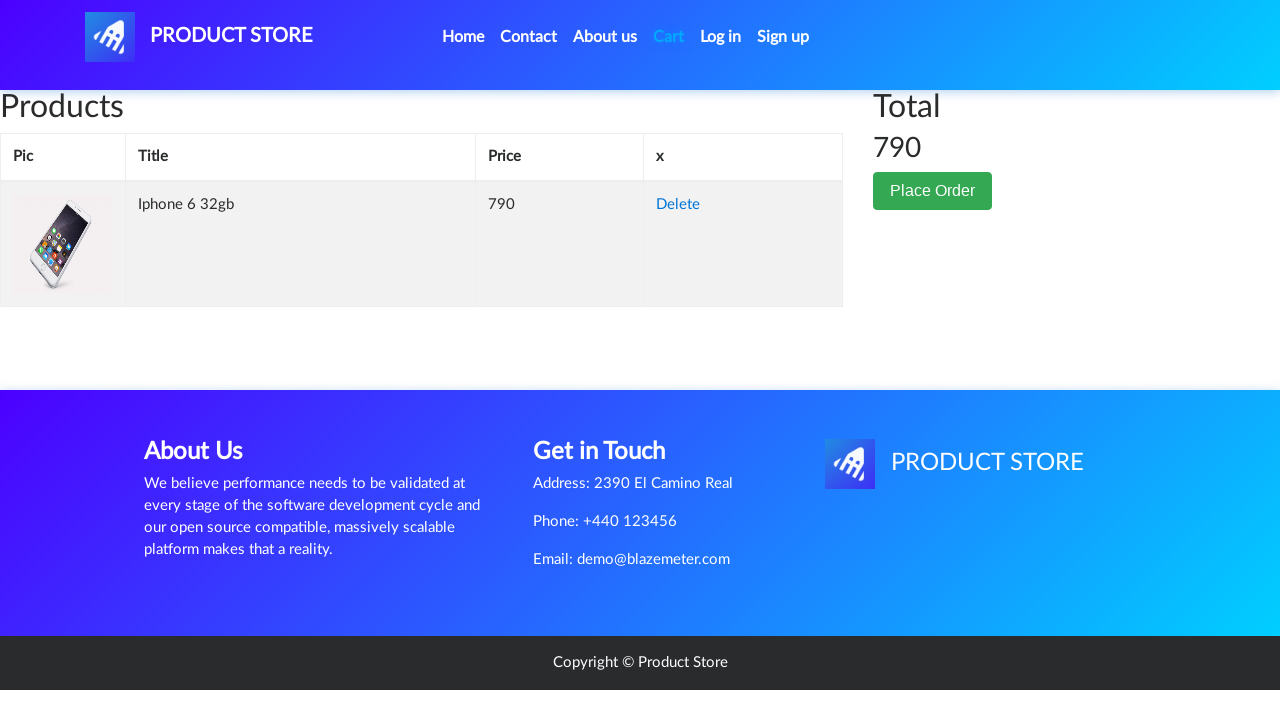

Verified that product 'Iphone 6 32gb' is present in the shopping cart
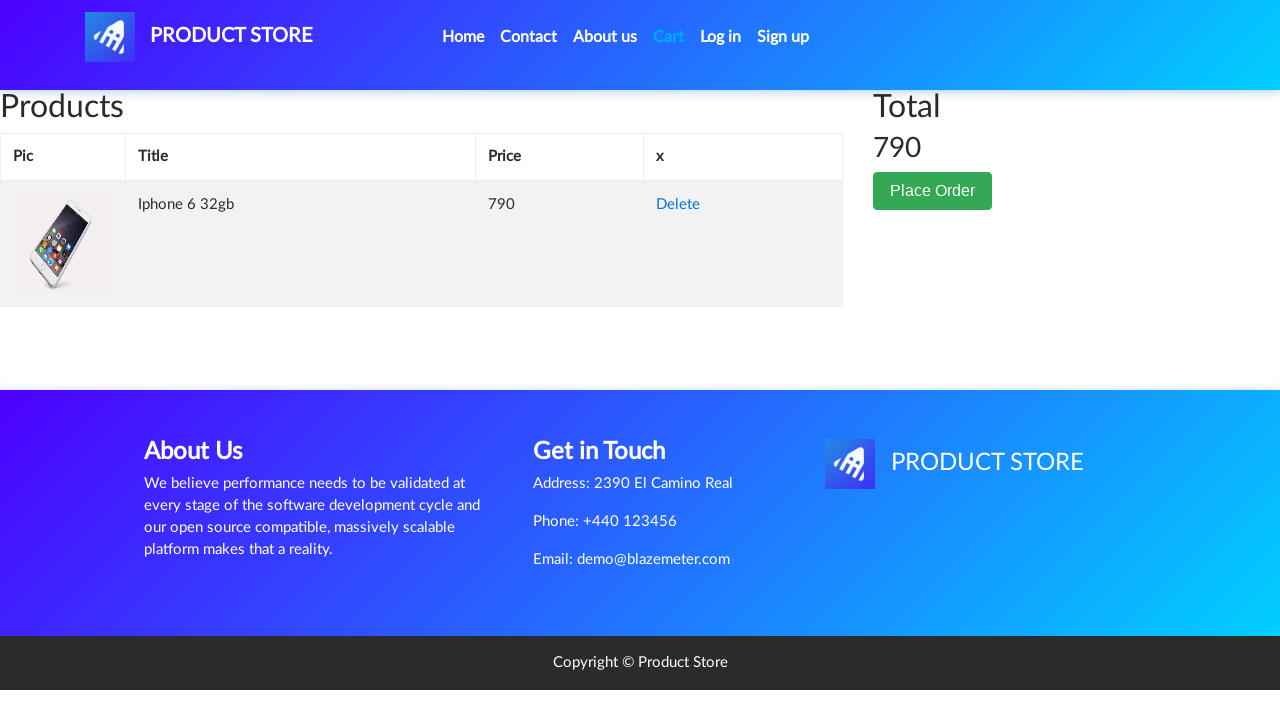

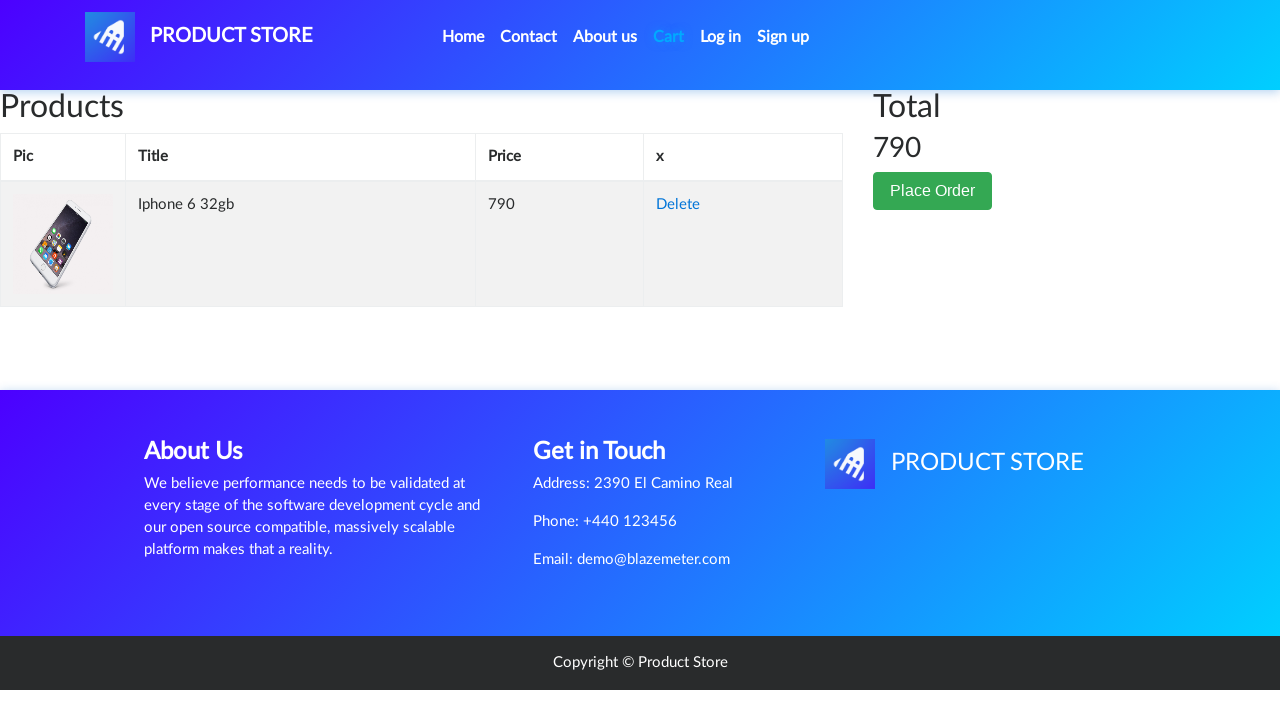